Tests alert handling functionality by clicking a button that triggers an alert popup and accepting it

Starting URL: http://demo.automationtesting.in/Alerts.html

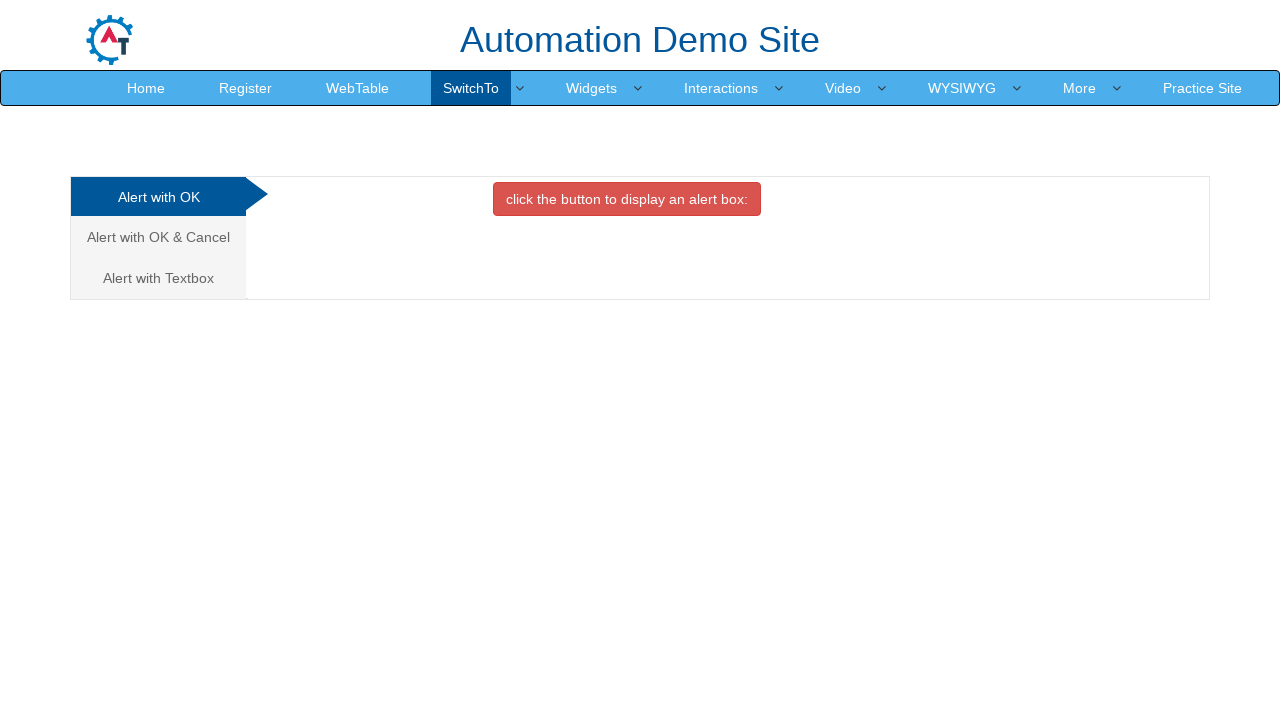

Clicked button to trigger alert popup at (627, 199) on xpath=//button[@class='btn btn-danger']
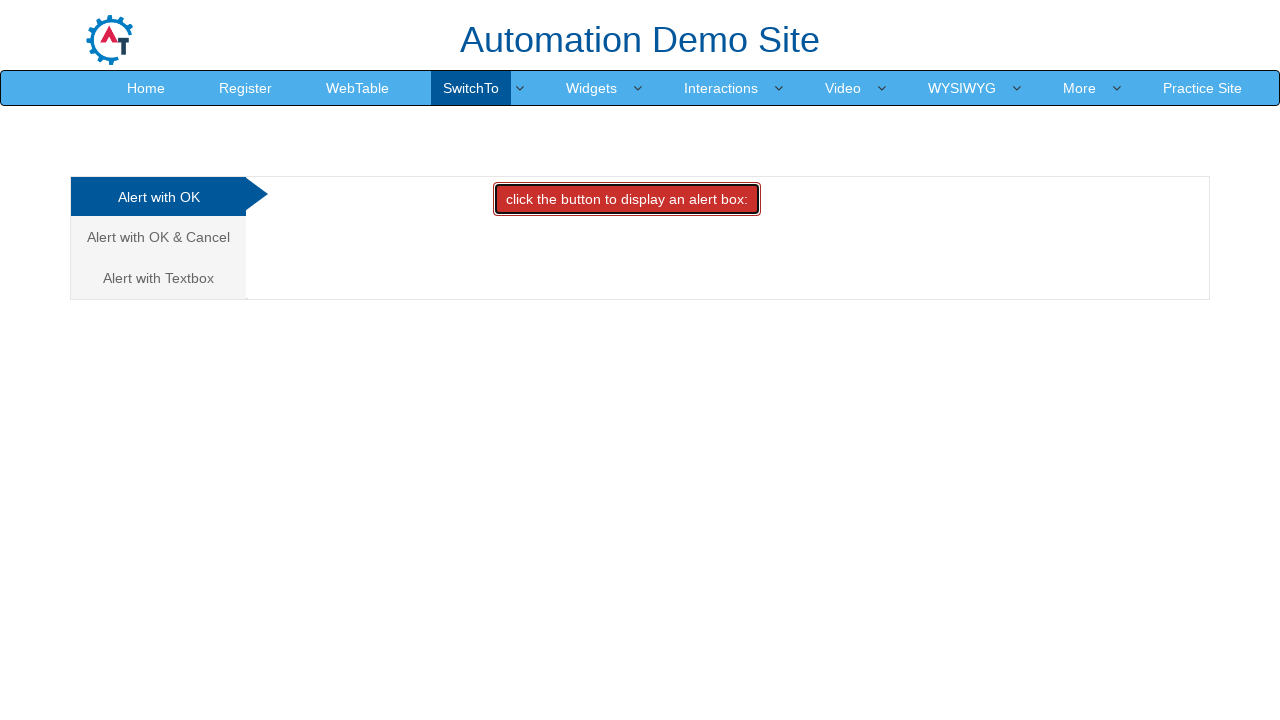

Set up dialog handler to accept alert popups
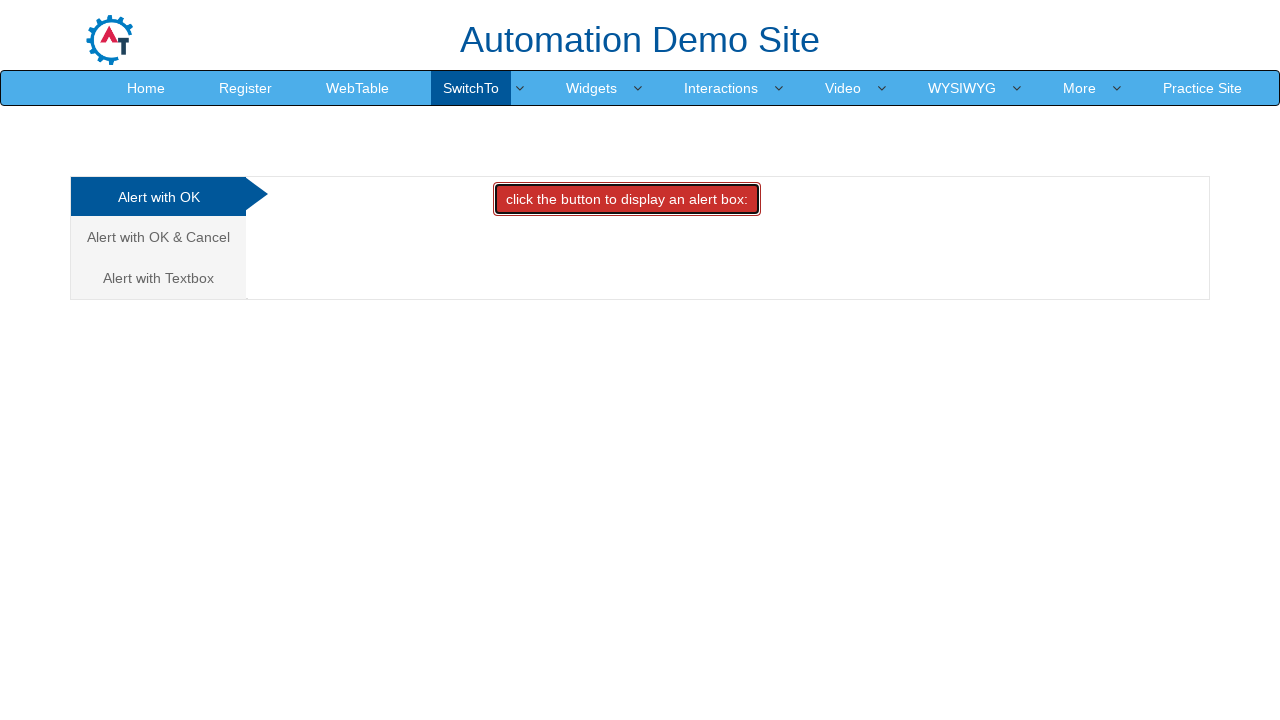

Clicked button again to trigger and handle alert popup at (627, 199) on xpath=//button[@class='btn btn-danger']
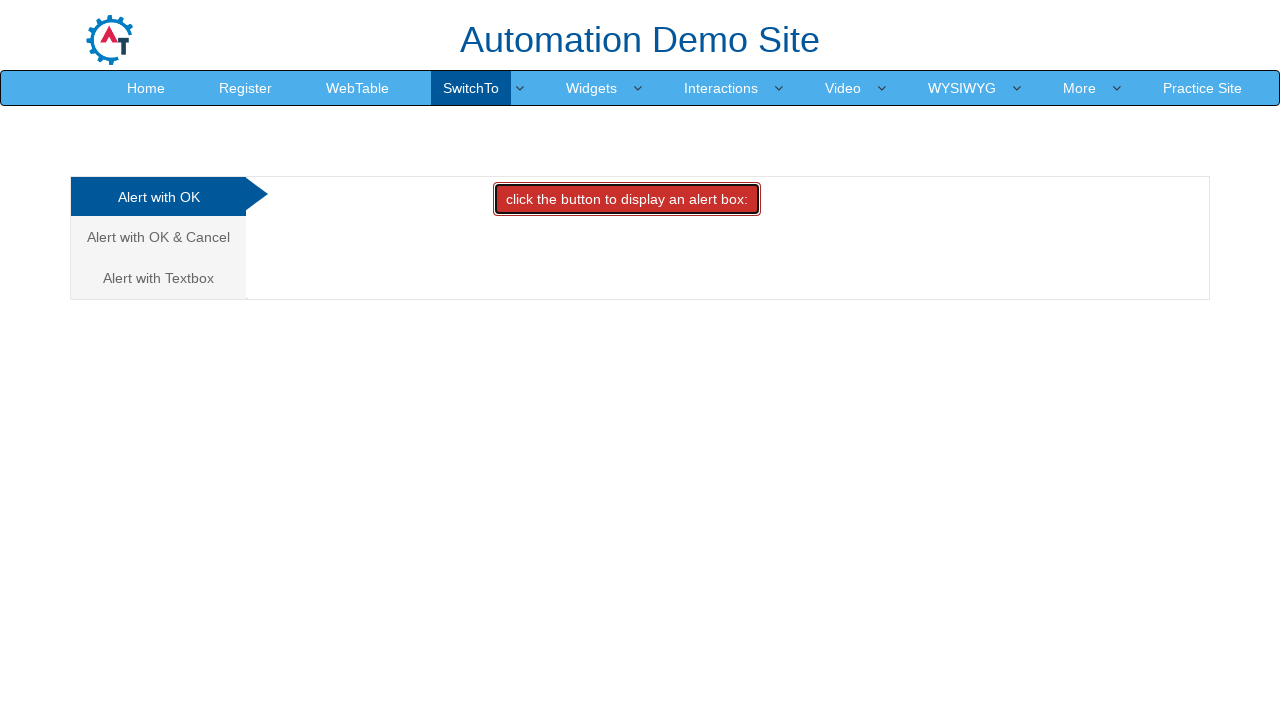

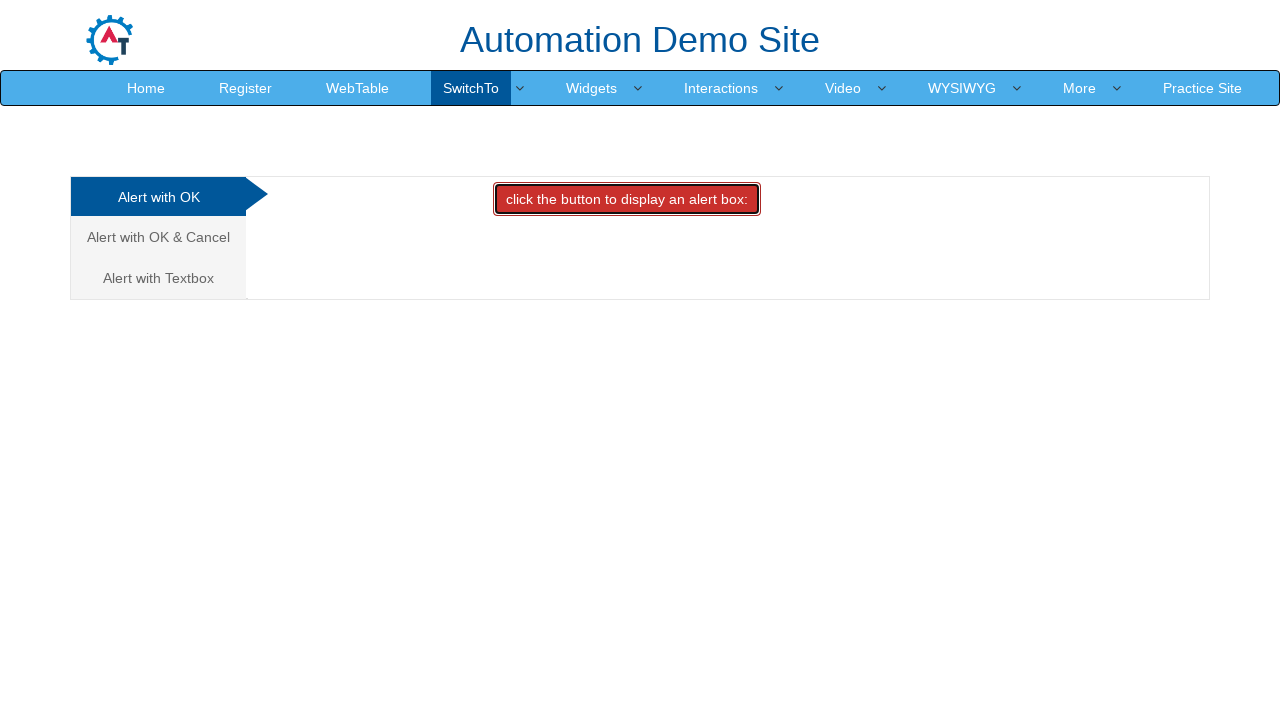